Tests adding multiple products to cart on DemoBlaze e-commerce site by selecting three different products, adding each to cart, and verifying the total price in the cart.

Starting URL: https://www.demoblaze.com/index.html

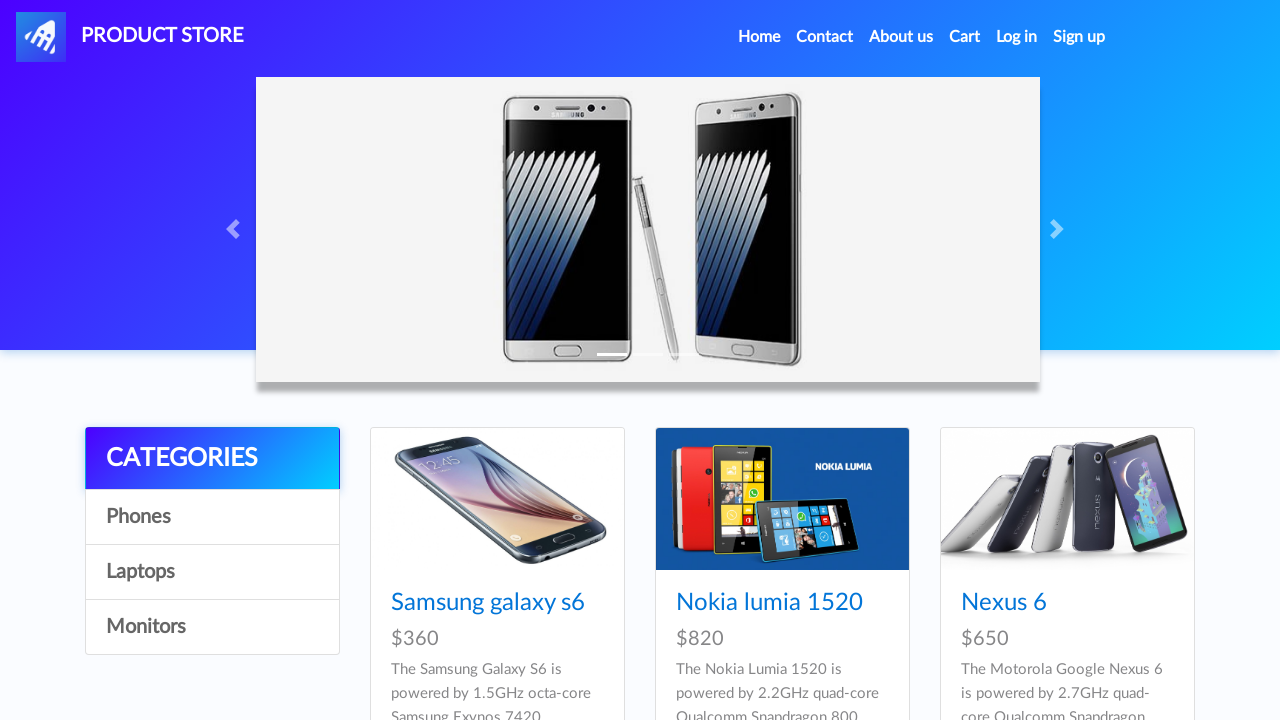

Clicked on first product (Samsung galaxy s6) at (488, 603) on xpath=/html/body/div[5]/div/div[2]/div/div[1]/div/div/h4/a
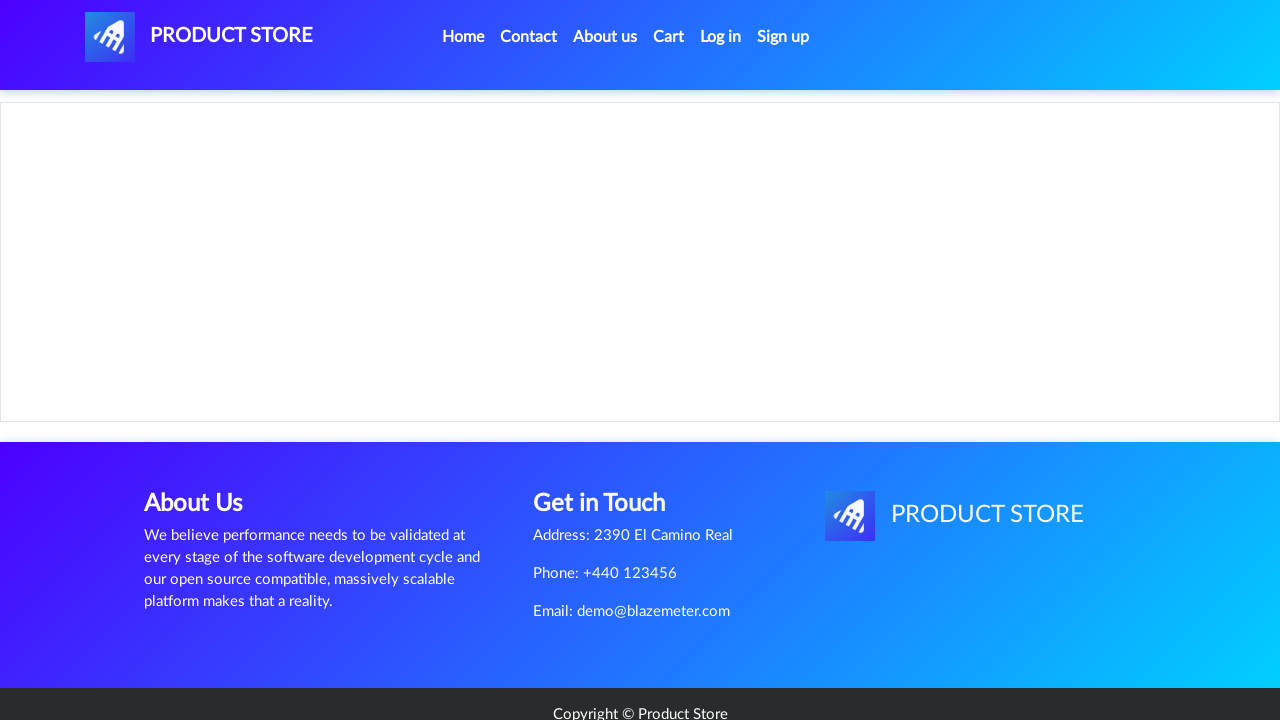

Waited for product page to load
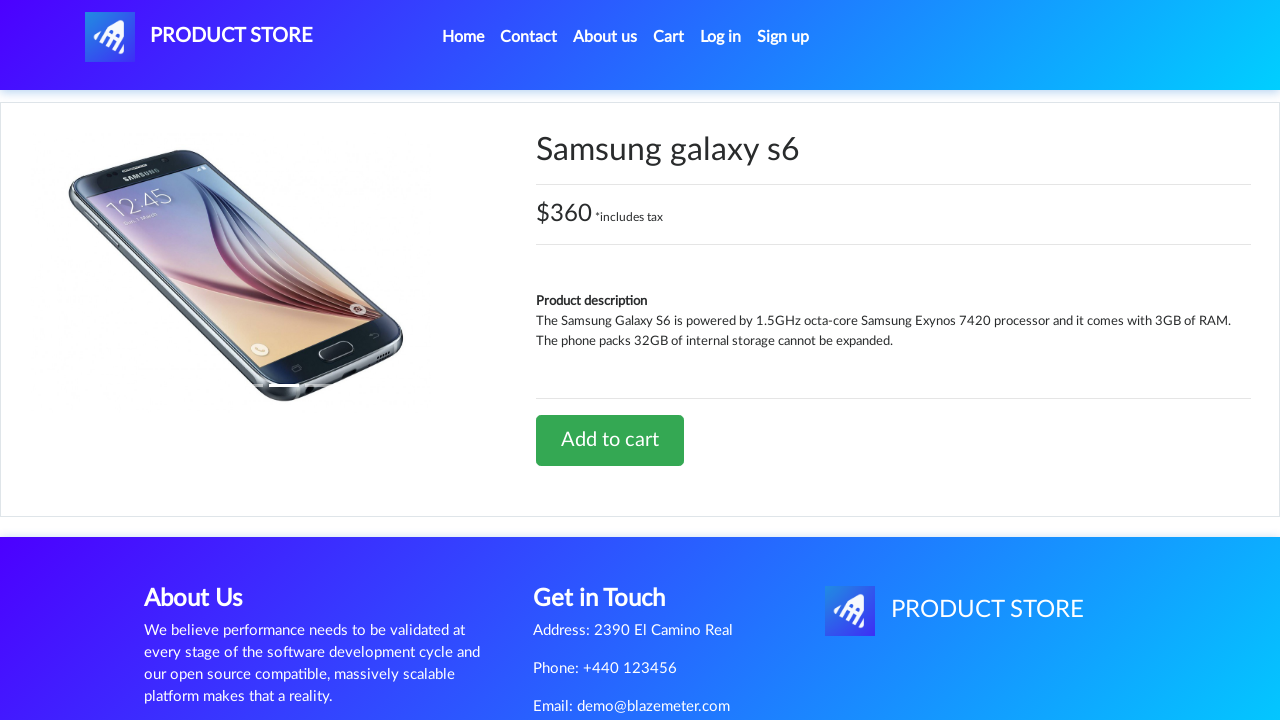

Clicked 'Add to cart' button for Samsung galaxy s6 at (610, 440) on xpath=/html/body/div[5]/div/div[2]/div[2]/div/a
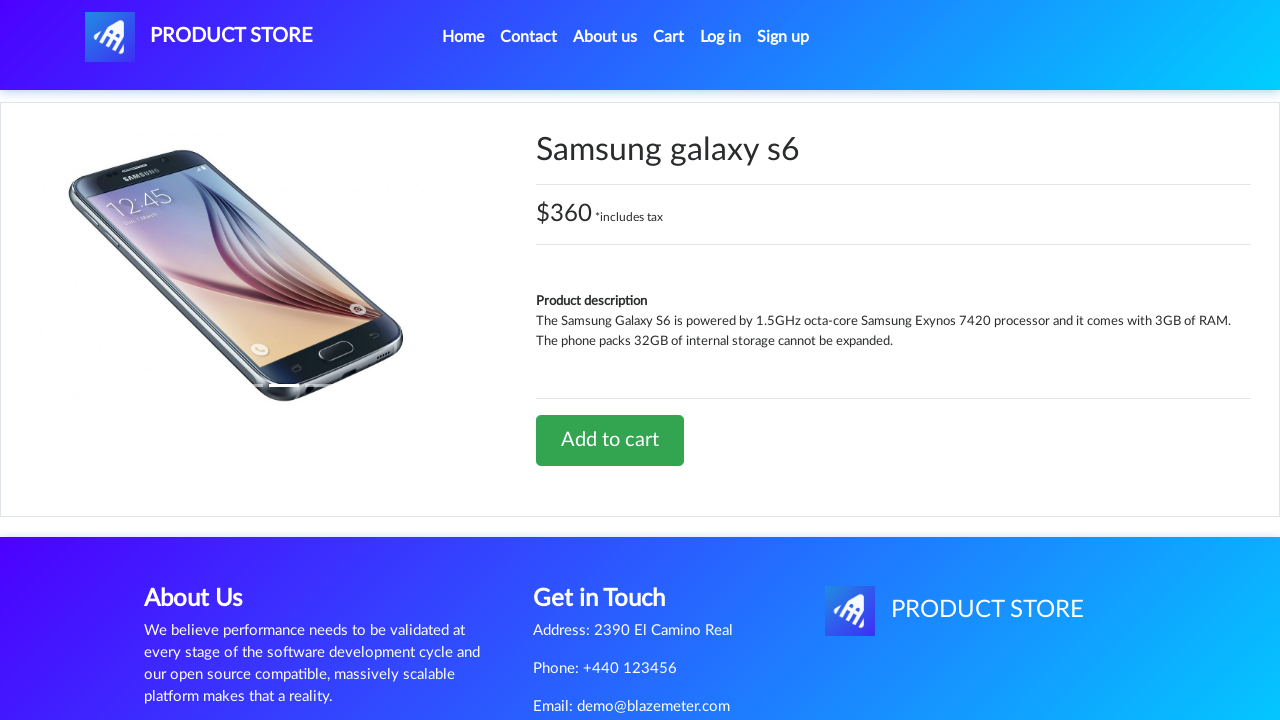

Alert dialog handler registered
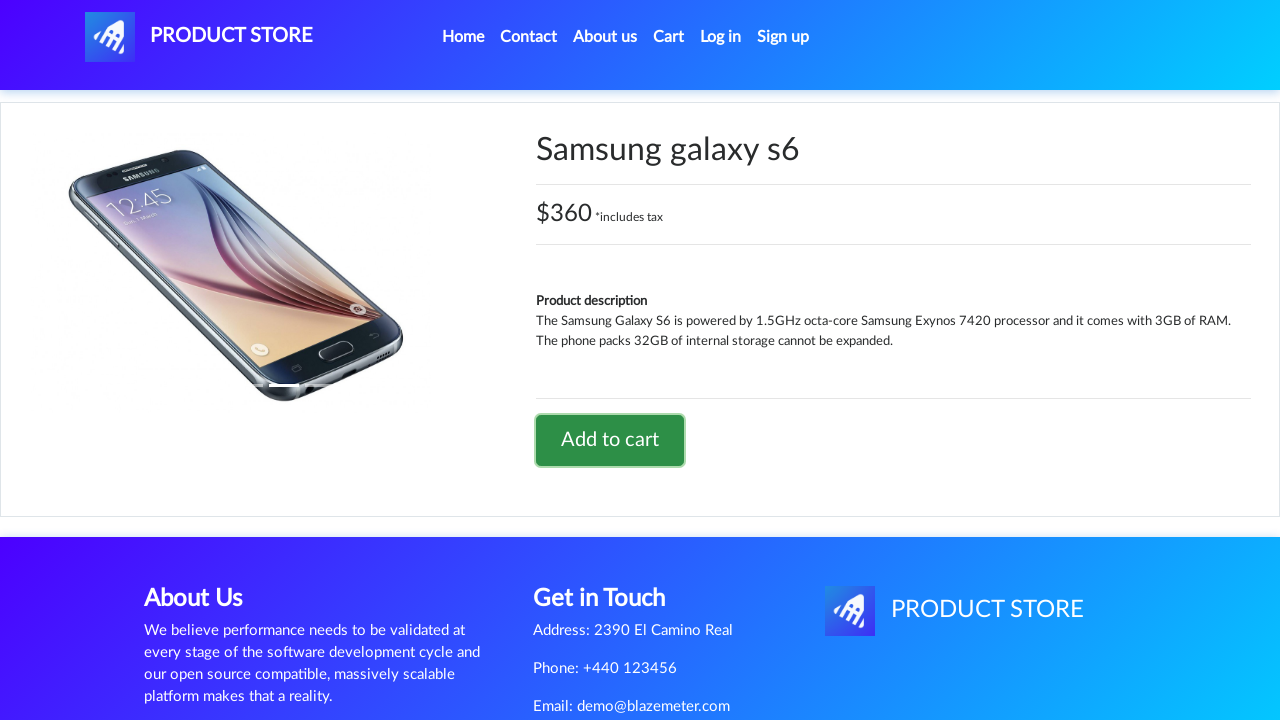

Waited 1 second after adding product to cart
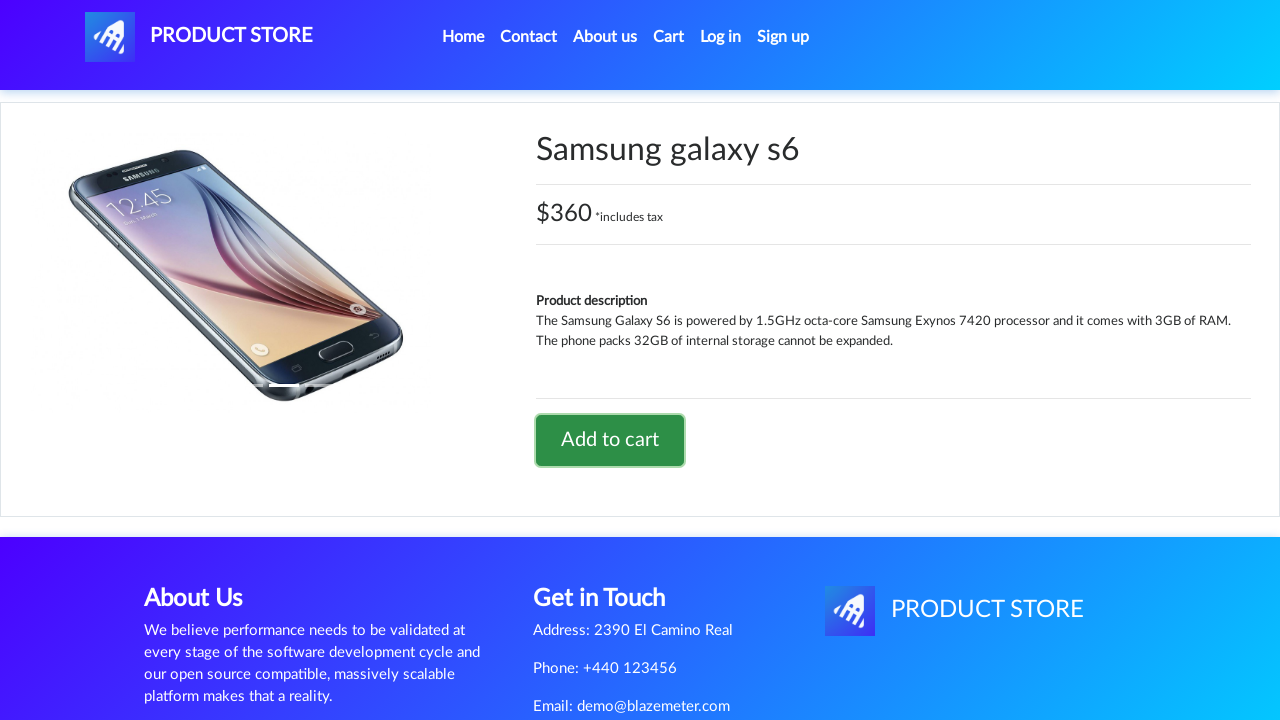

Clicked home link to return to product list at (463, 37) on xpath=/html/body/nav/div/div/ul/li[1]/a
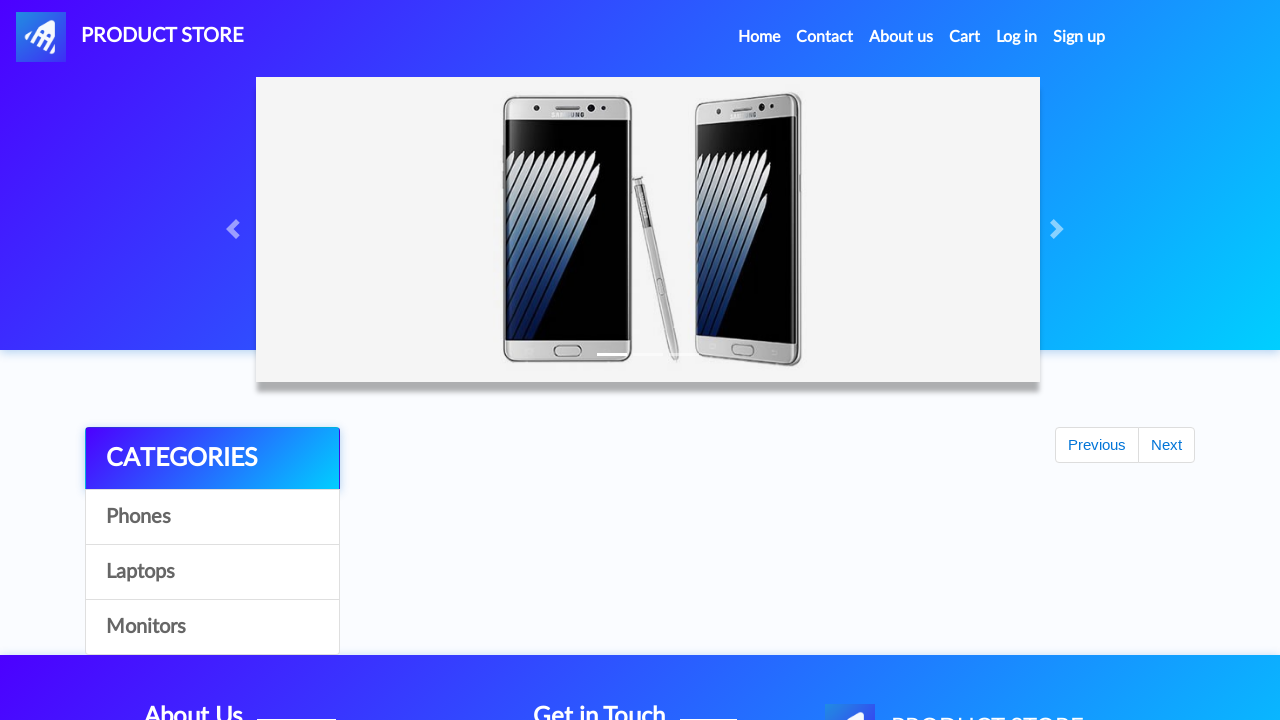

Home page loaded
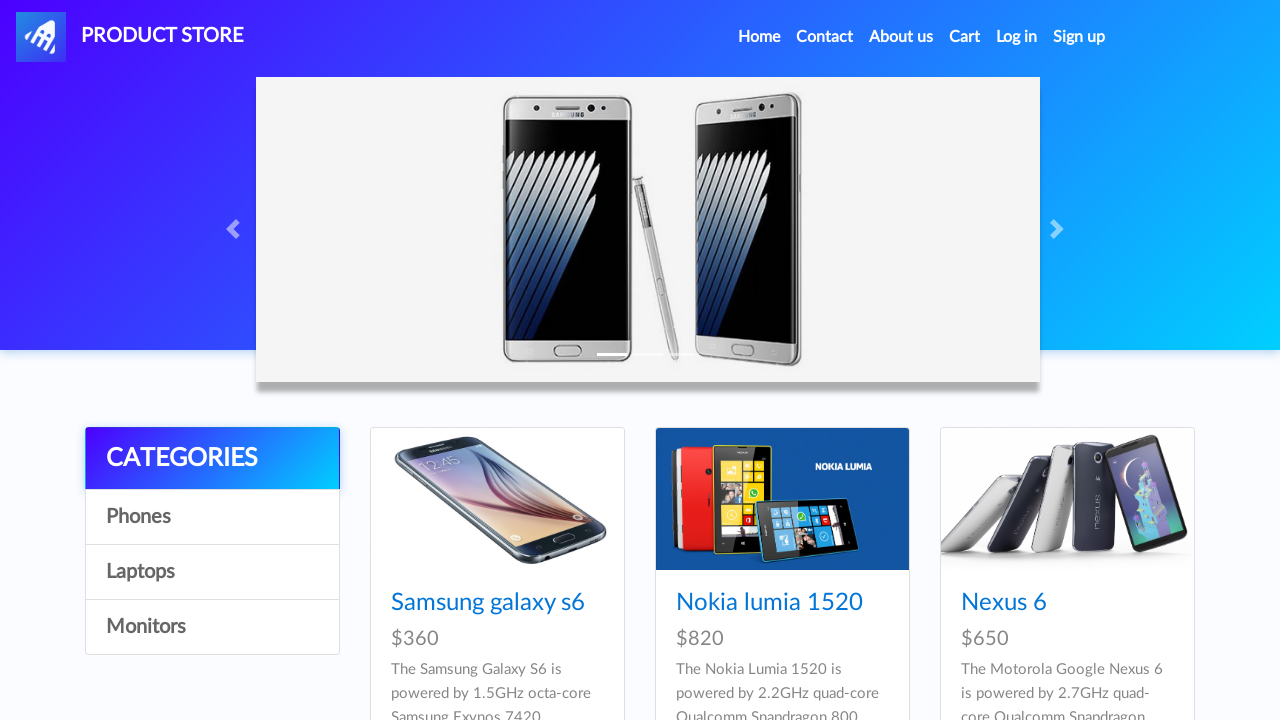

Clicked on fourth product (Nexus 6) at (488, 361) on xpath=/html/body/div[5]/div/div[2]/div/div[4]/div/div/h4/a
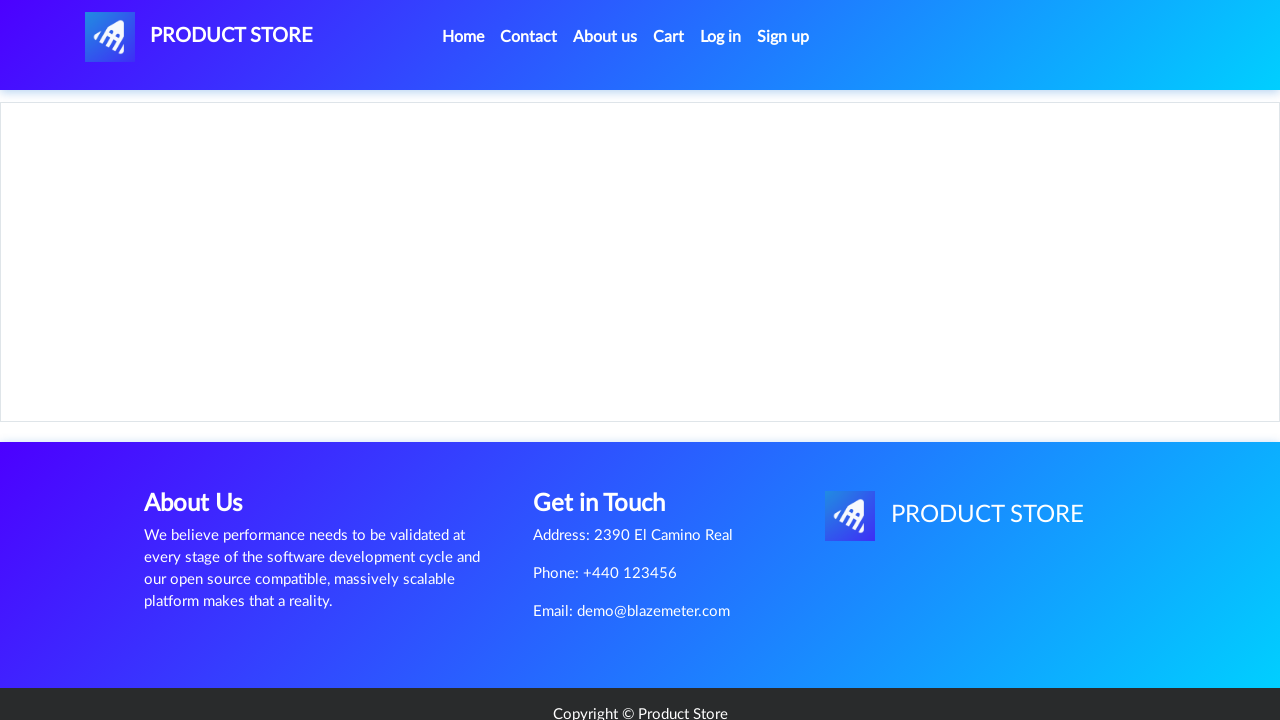

Waited for Nexus 6 product page to load
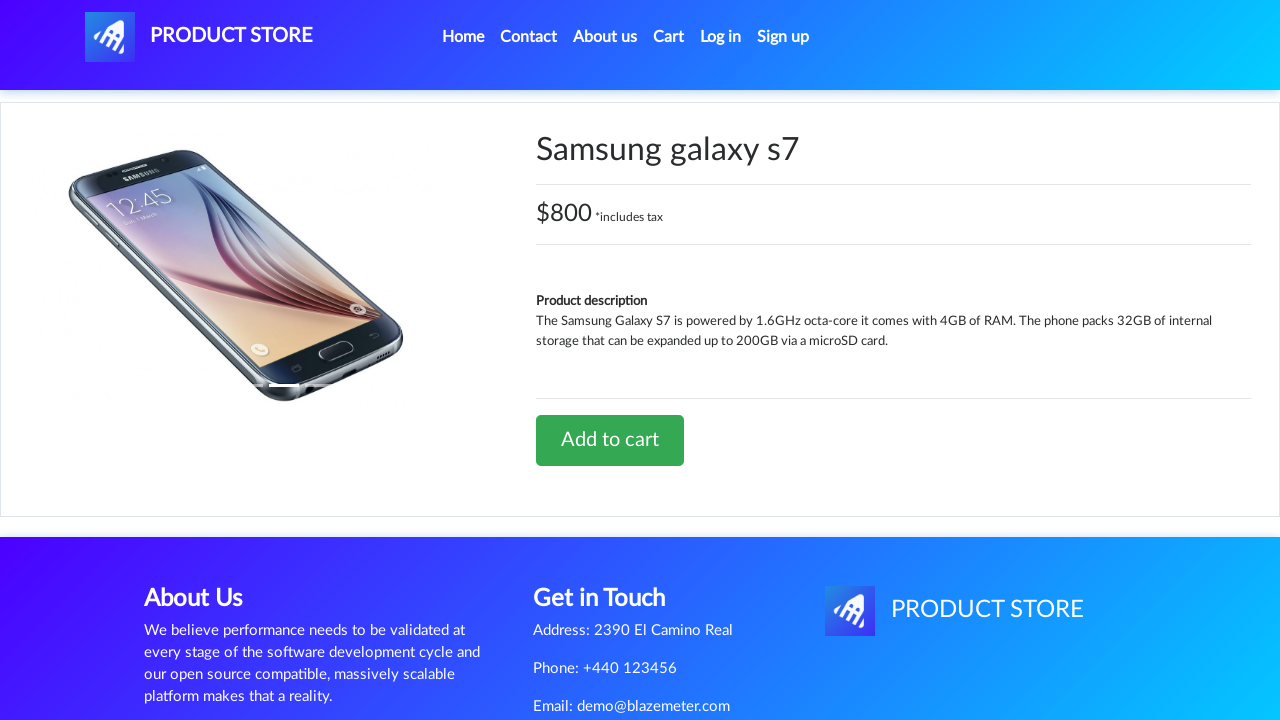

Clicked 'Add to cart' button for Nexus 6 at (610, 440) on xpath=/html/body/div[5]/div/div[2]/div[2]/div/a
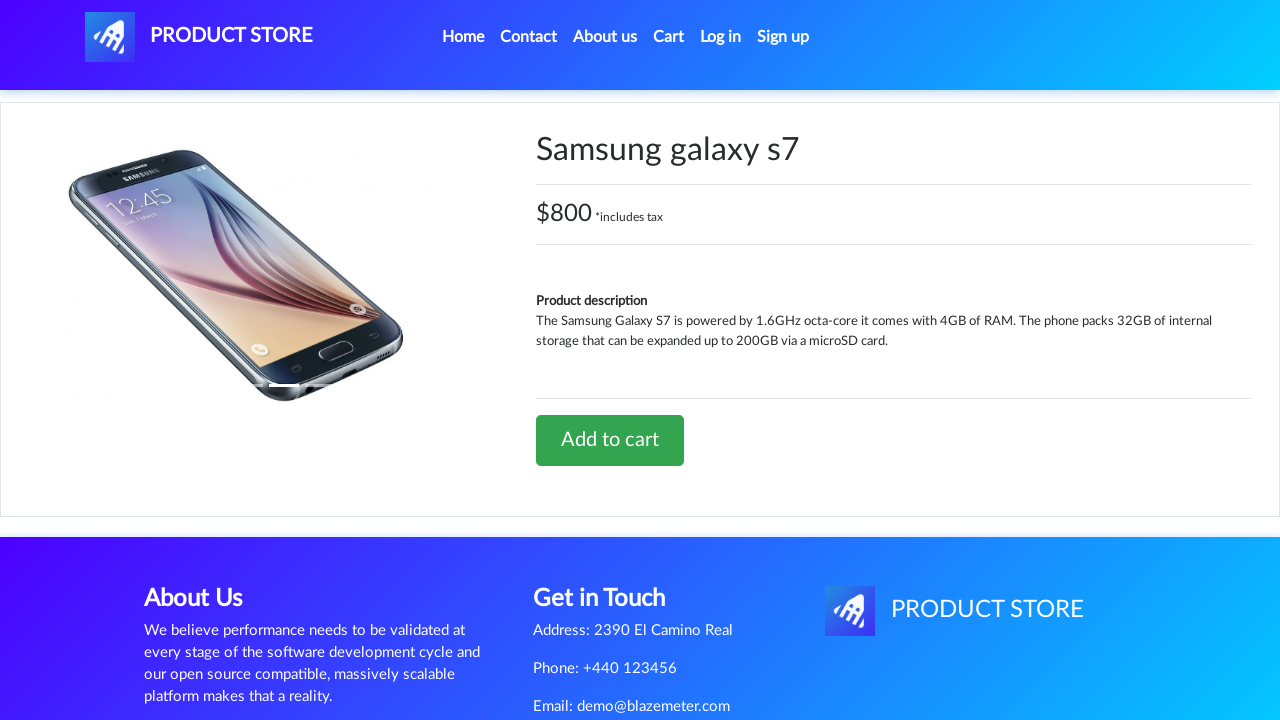

Waited 1 second after adding Nexus 6 to cart
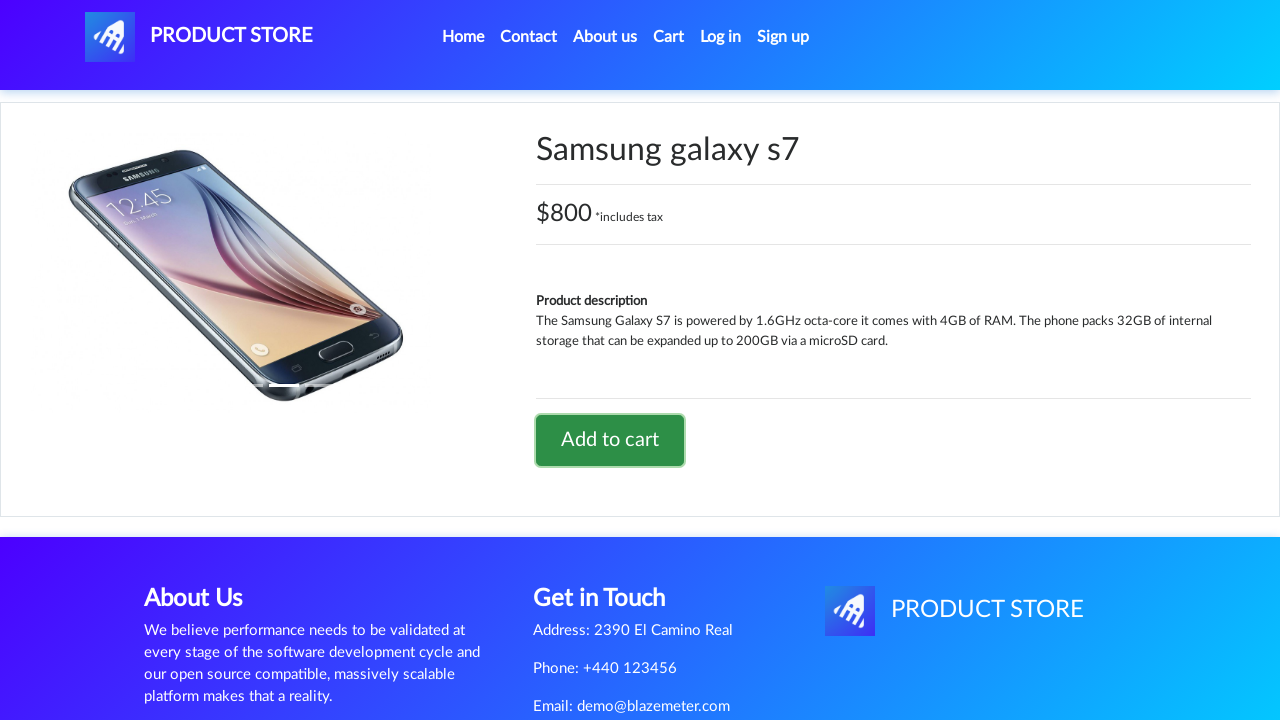

Clicked home link to return to product list at (463, 37) on xpath=/html/body/nav/div/div/ul/li[1]/a
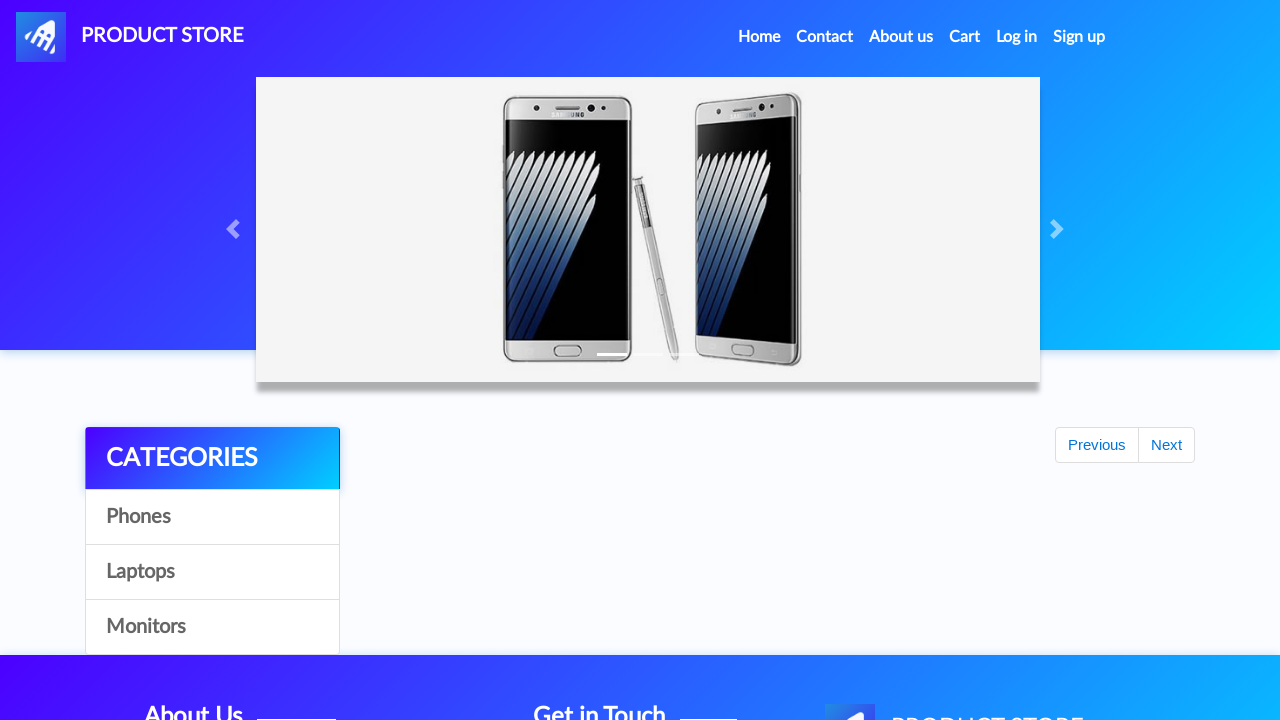

Home page loaded
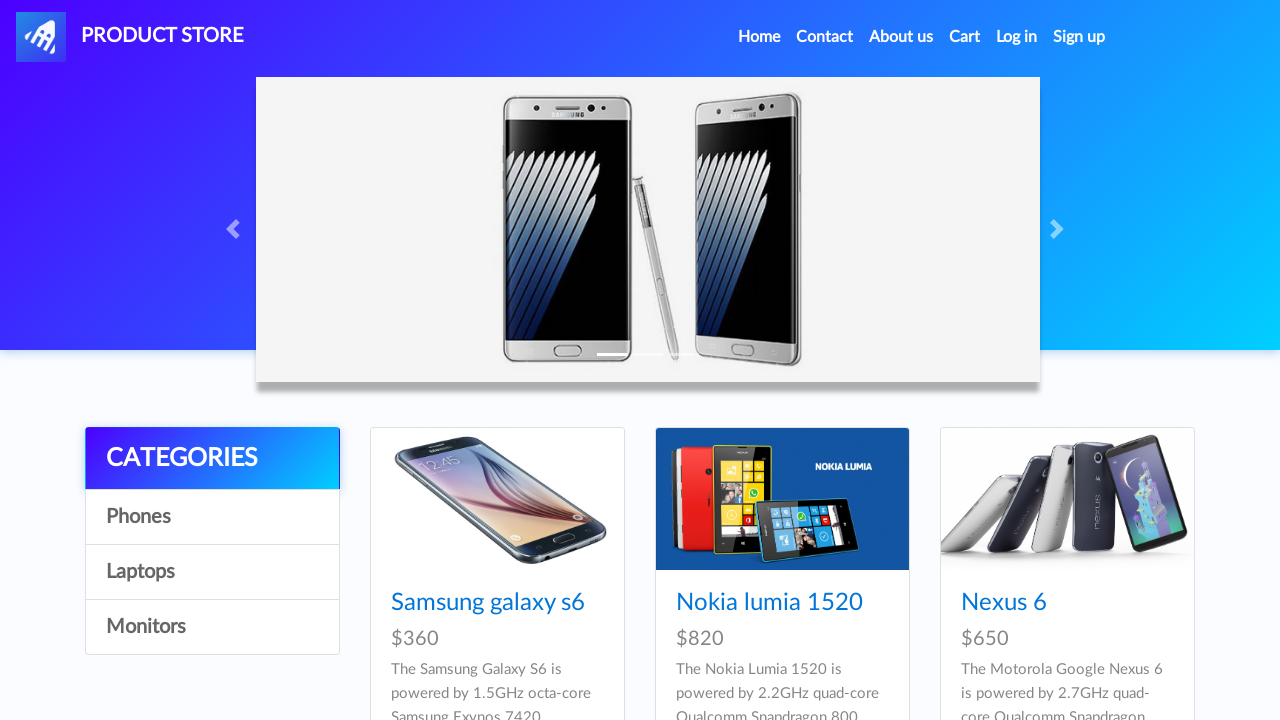

Clicked on sixth product (Nokia lumia 1520) at (1037, 361) on xpath=/html/body/div[5]/div/div[2]/div/div[6]/div/div/h4/a
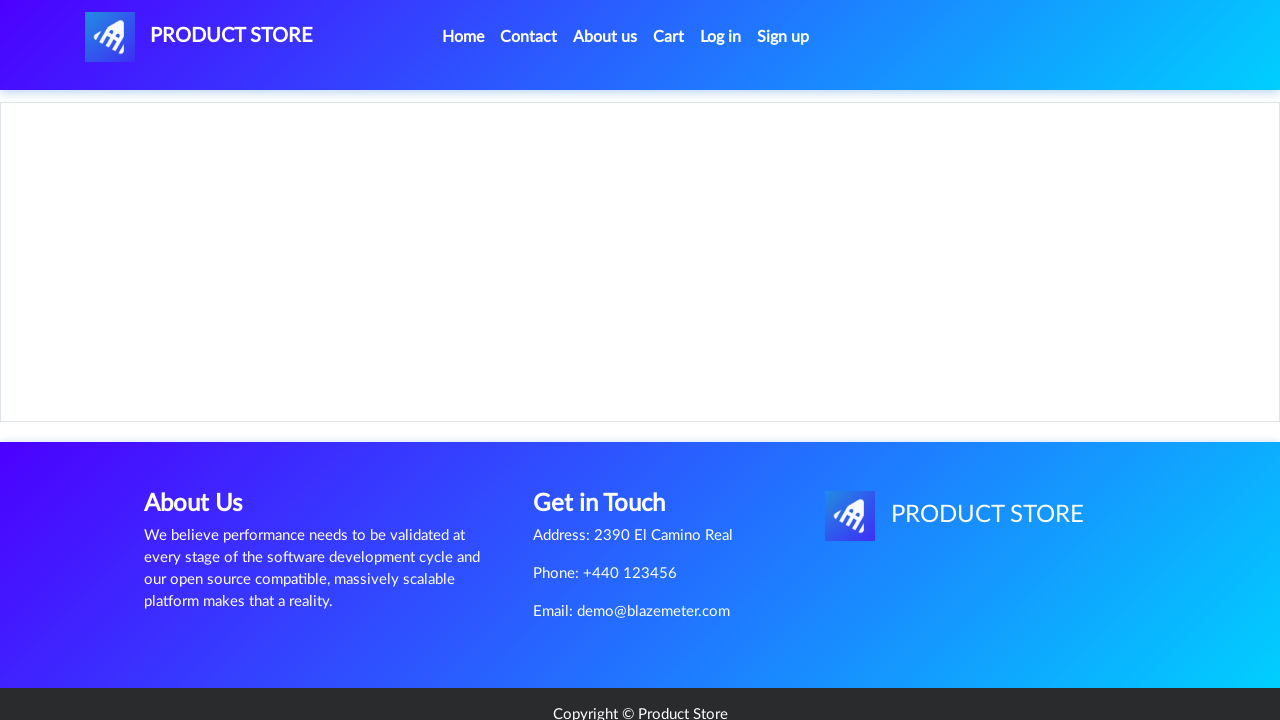

Waited for Nokia lumia 1520 product page to load
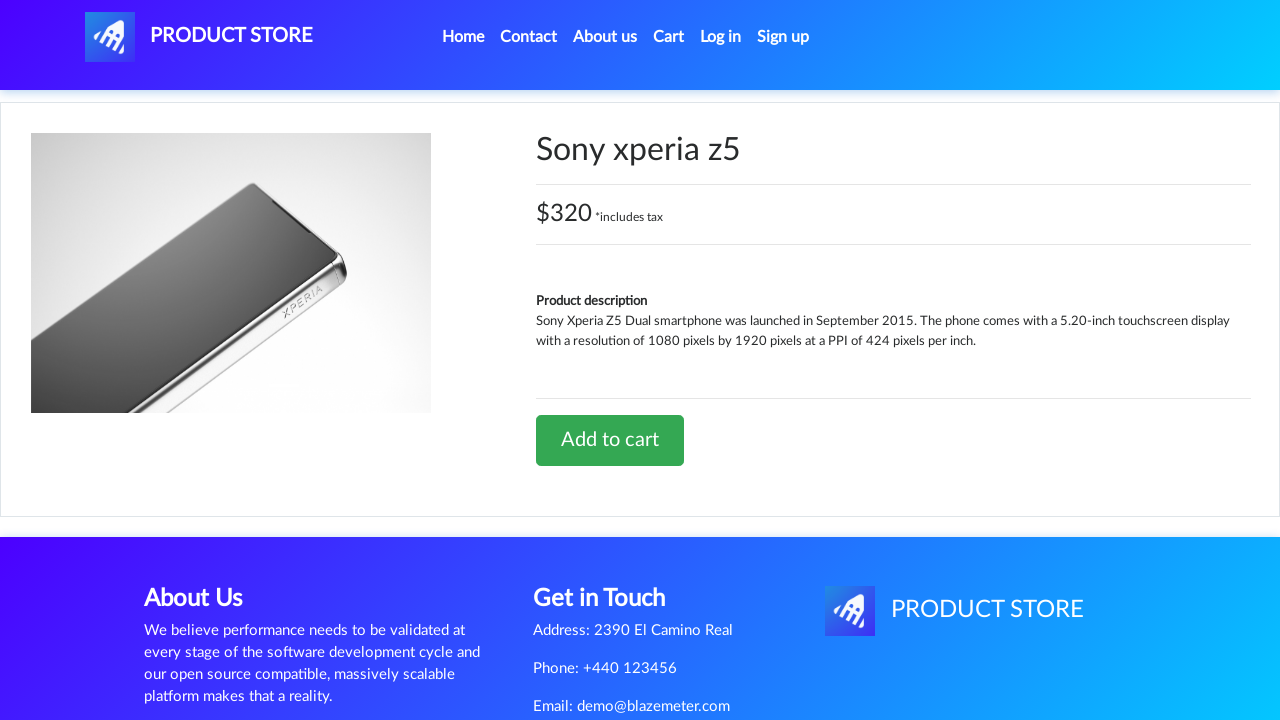

Clicked 'Add to cart' button for Nokia lumia 1520 at (610, 440) on xpath=/html/body/div[5]/div/div[2]/div[2]/div/a
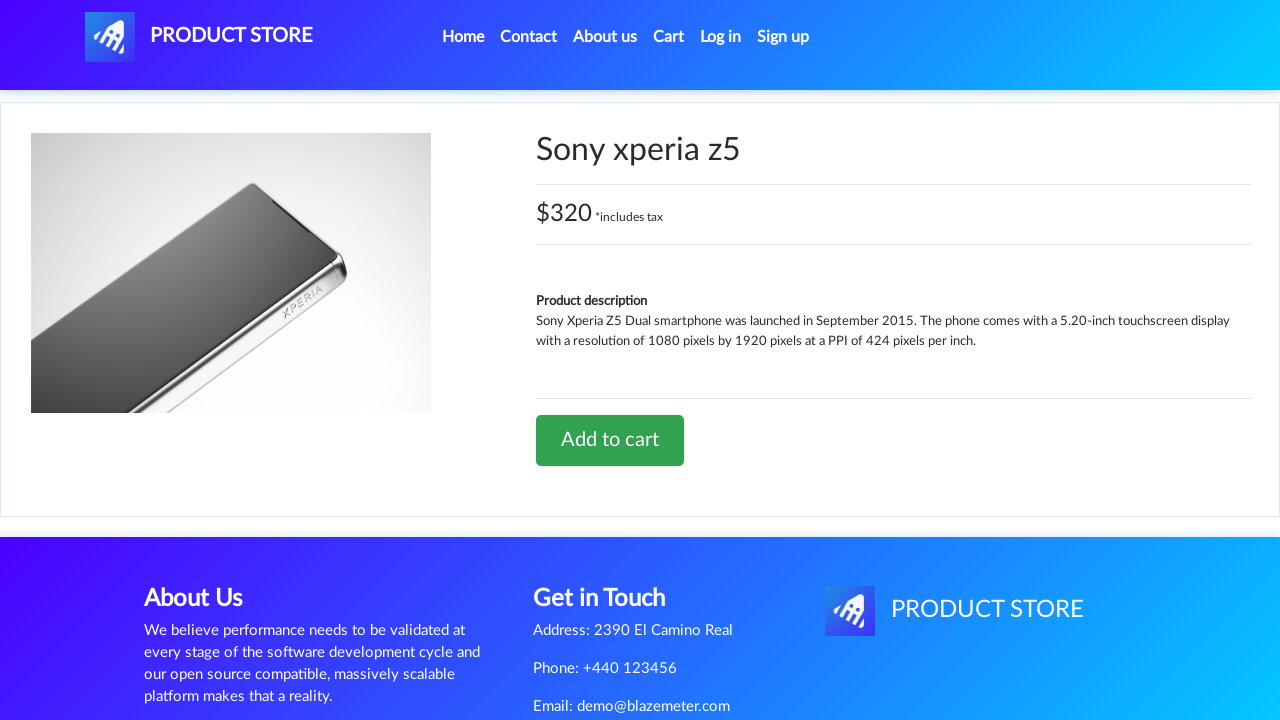

Waited 1 second after adding Nokia lumia 1520 to cart
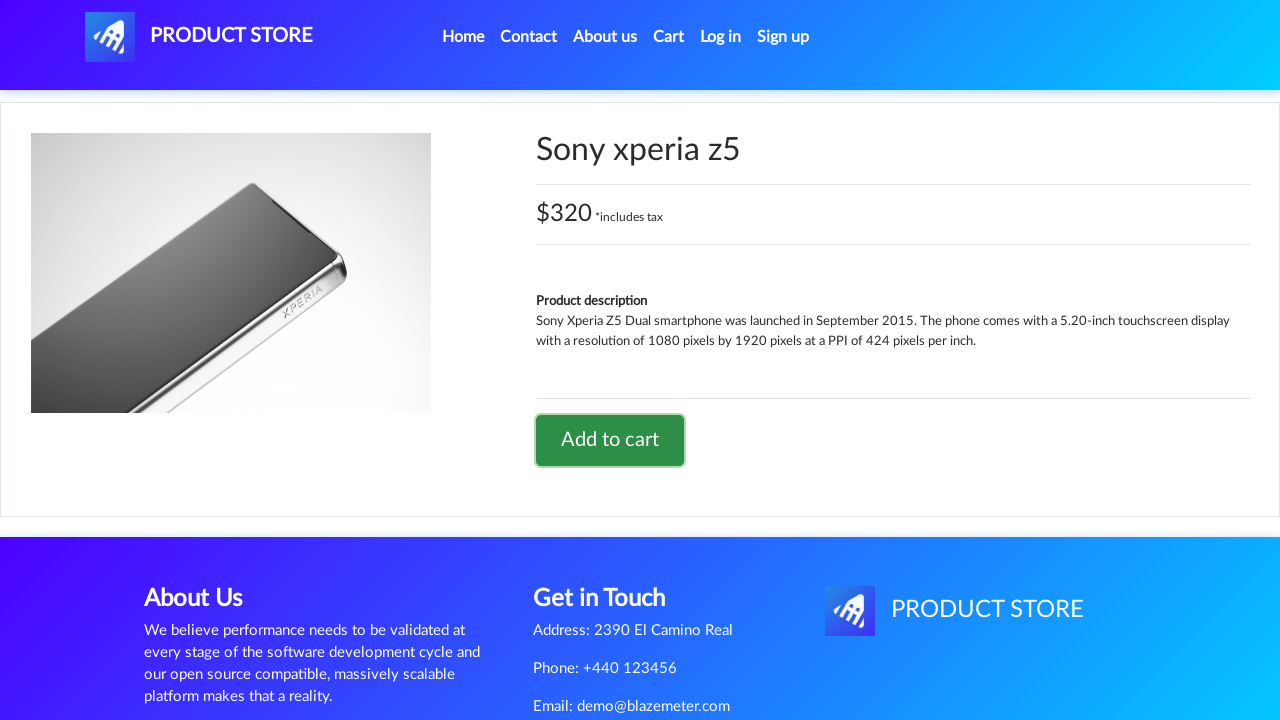

Clicked on Cart link to view cart contents at (669, 37) on #cartur
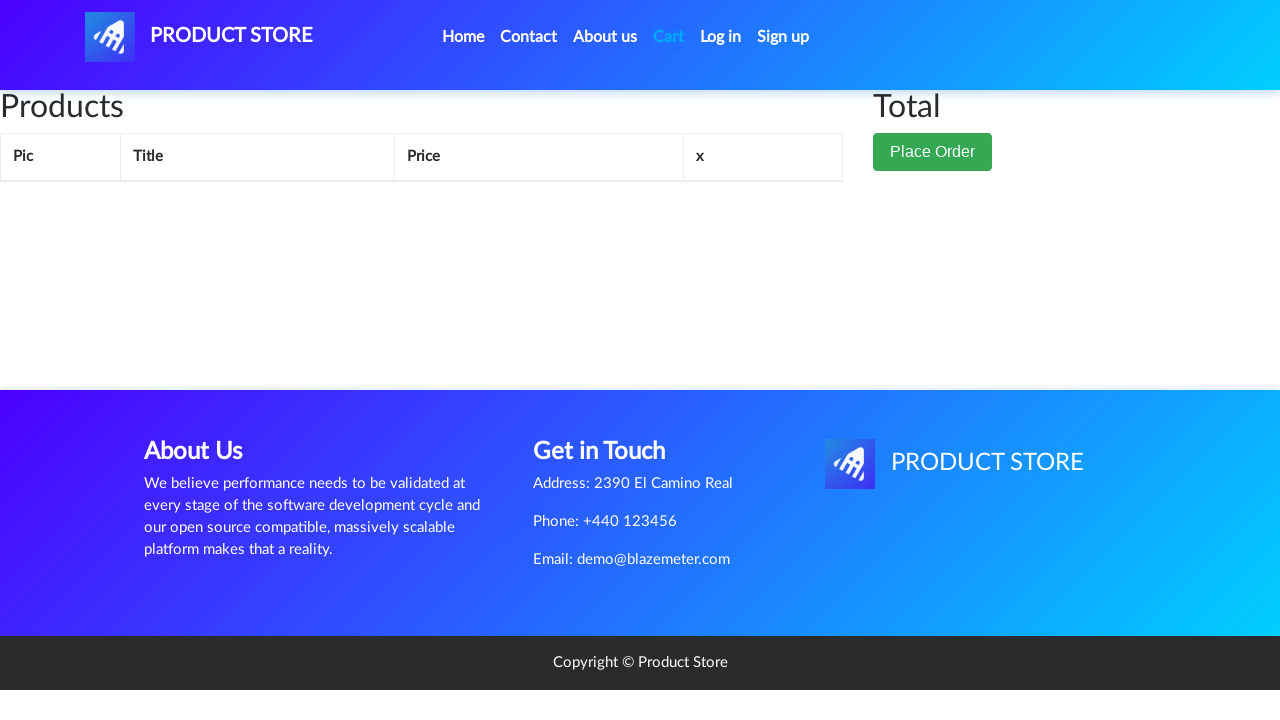

Waited for cart page to load
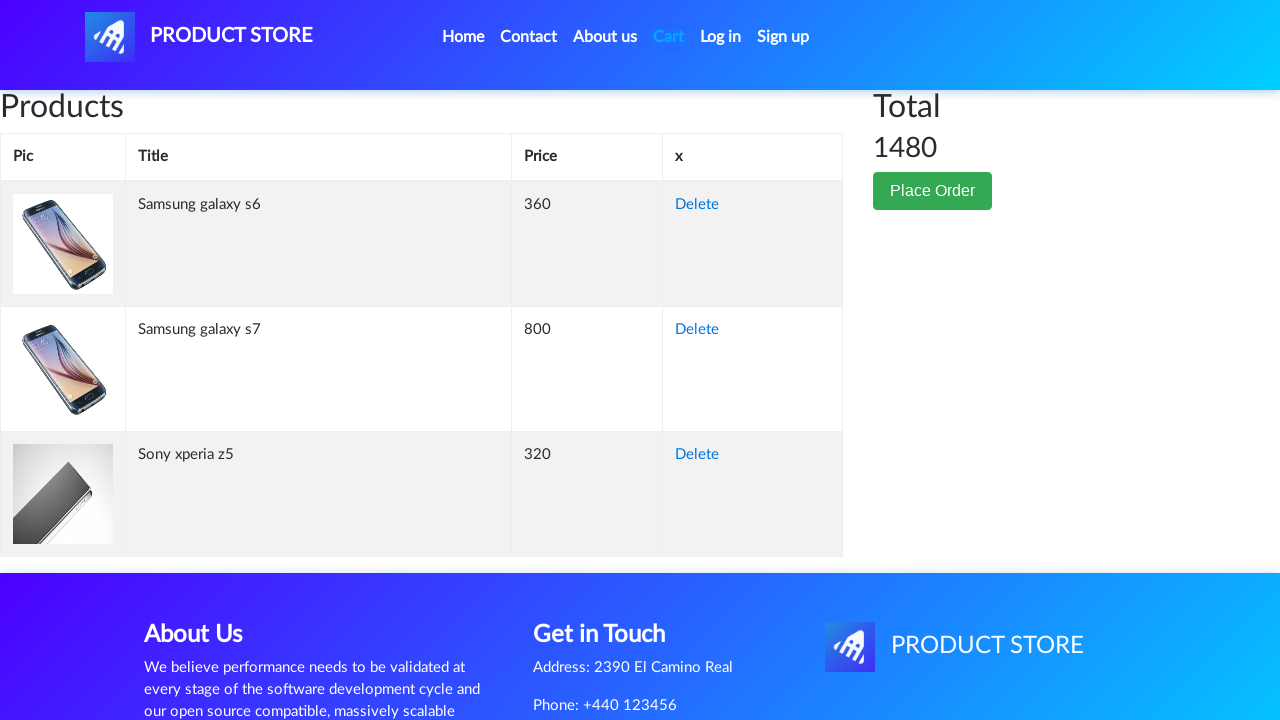

Total price element became visible in cart
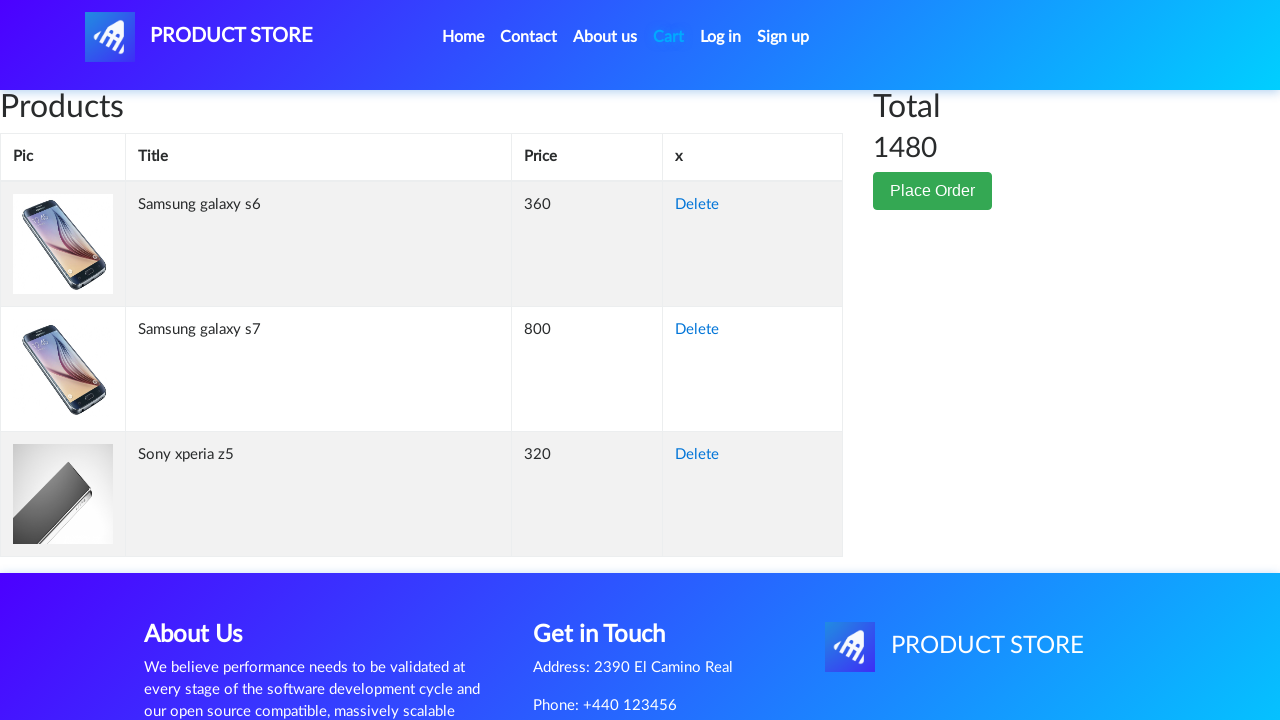

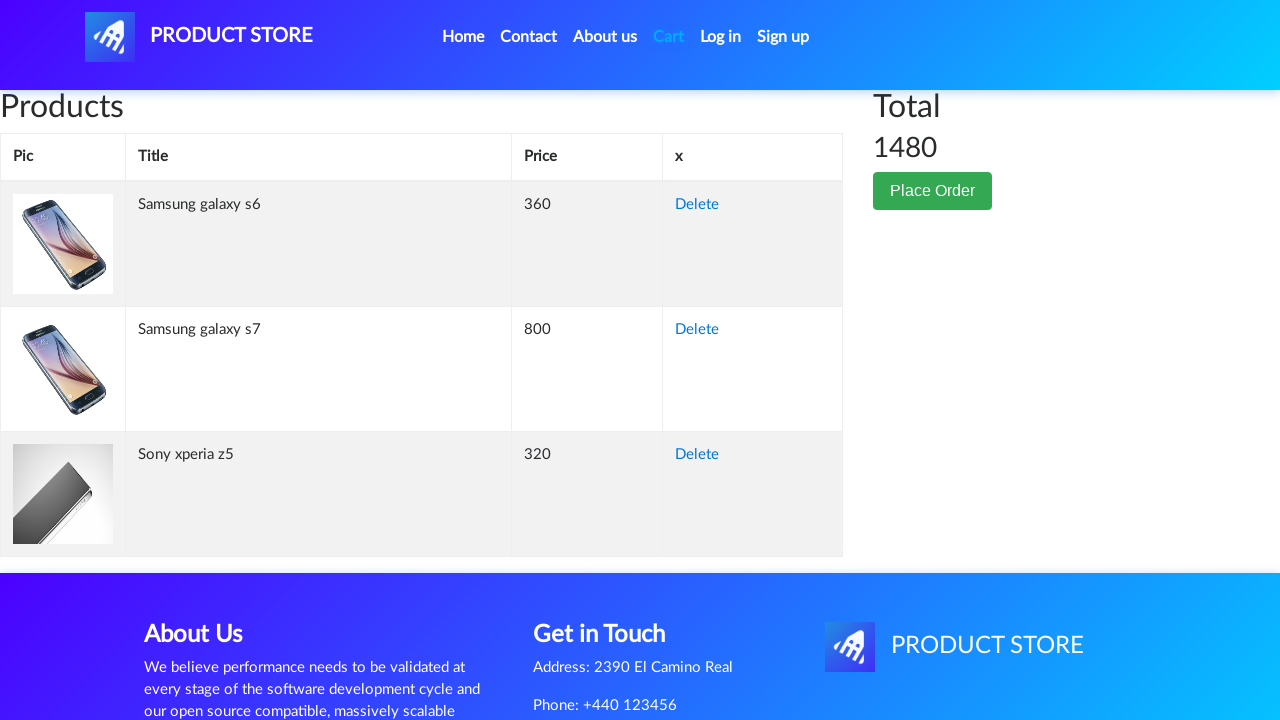